Tests drag and drop functionality by switching to an iframe and dragging a draggable element onto a droppable target on the jQuery UI demo page.

Starting URL: https://jqueryui.com/droppable/

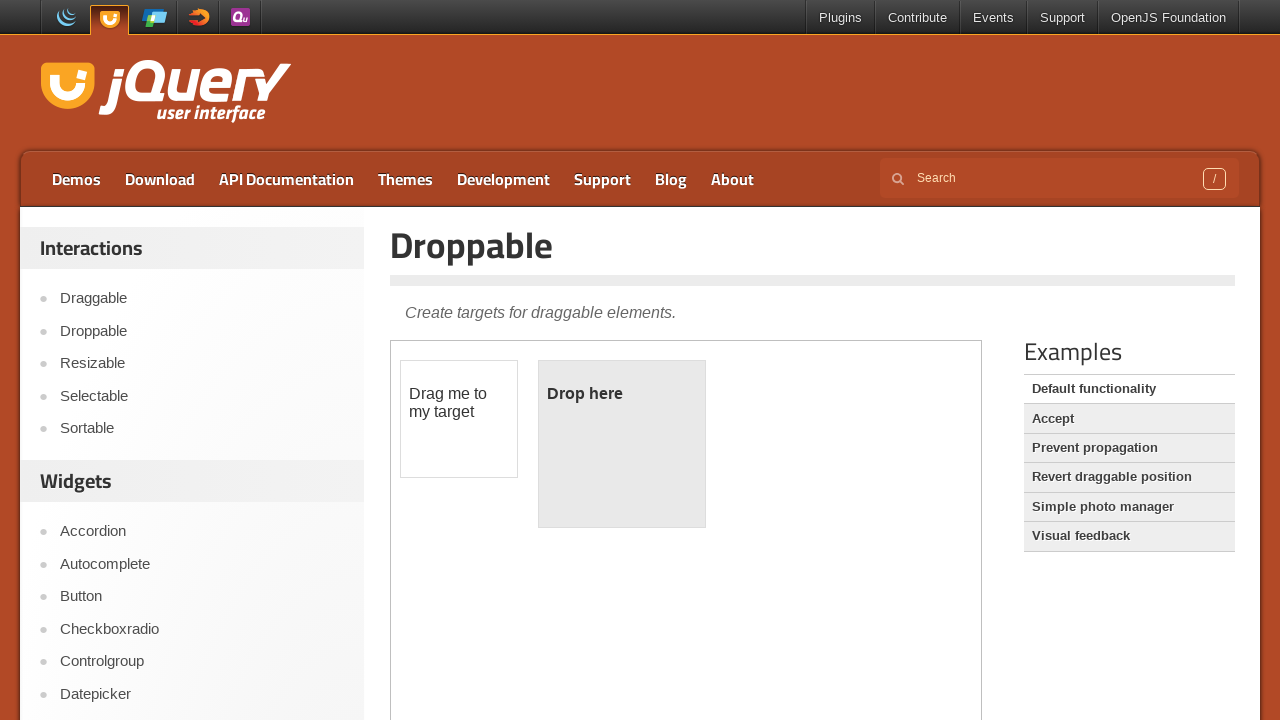

Navigated to jQuery UI droppable demo page
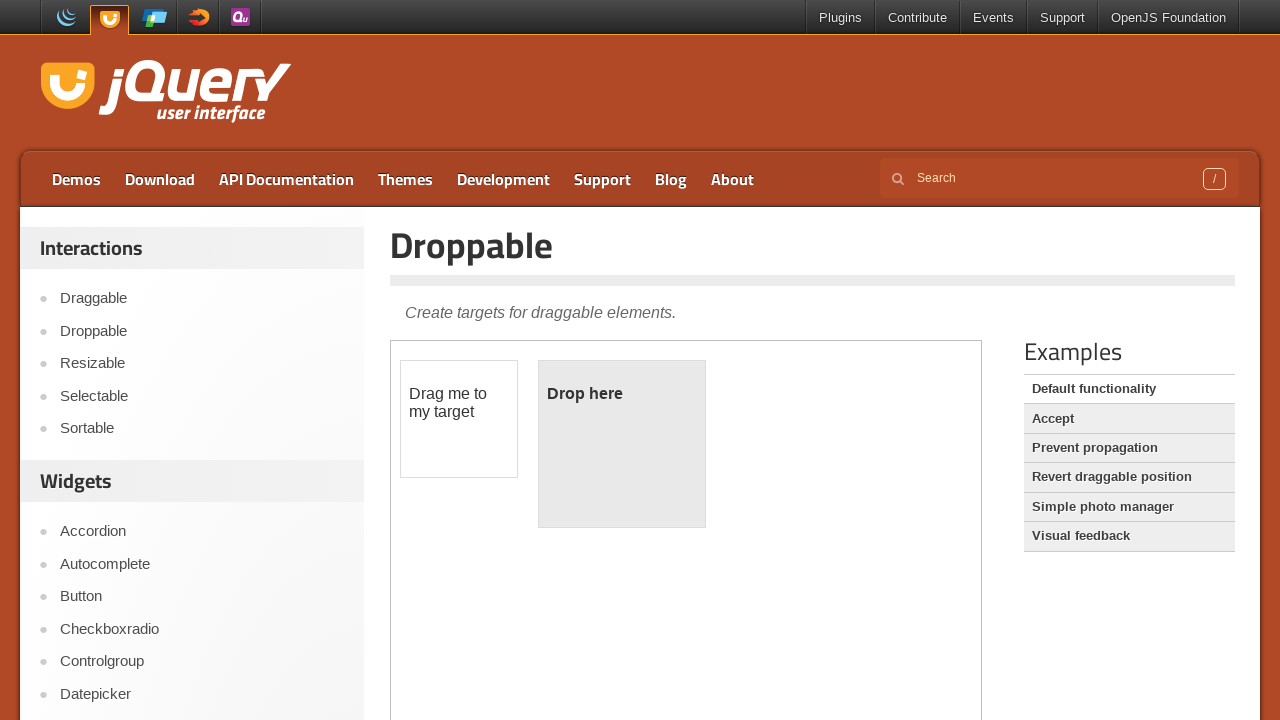

Located the demo iframe
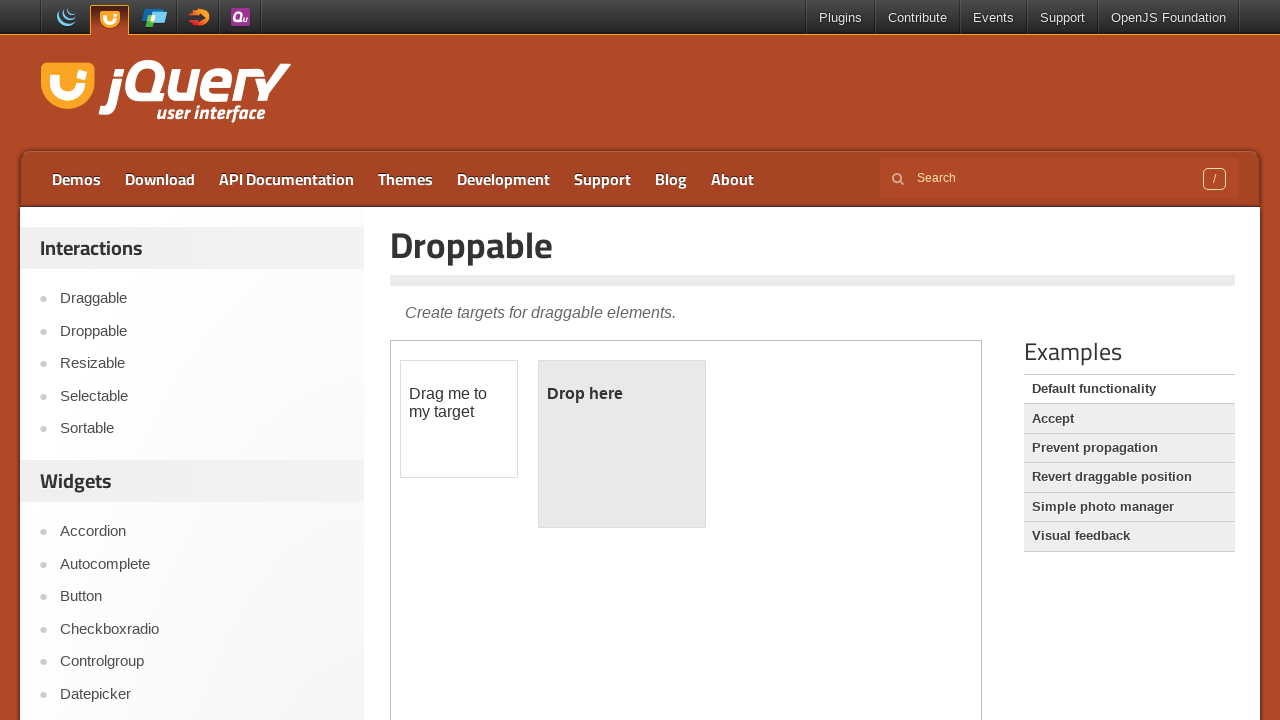

Located draggable element with id 'draggable'
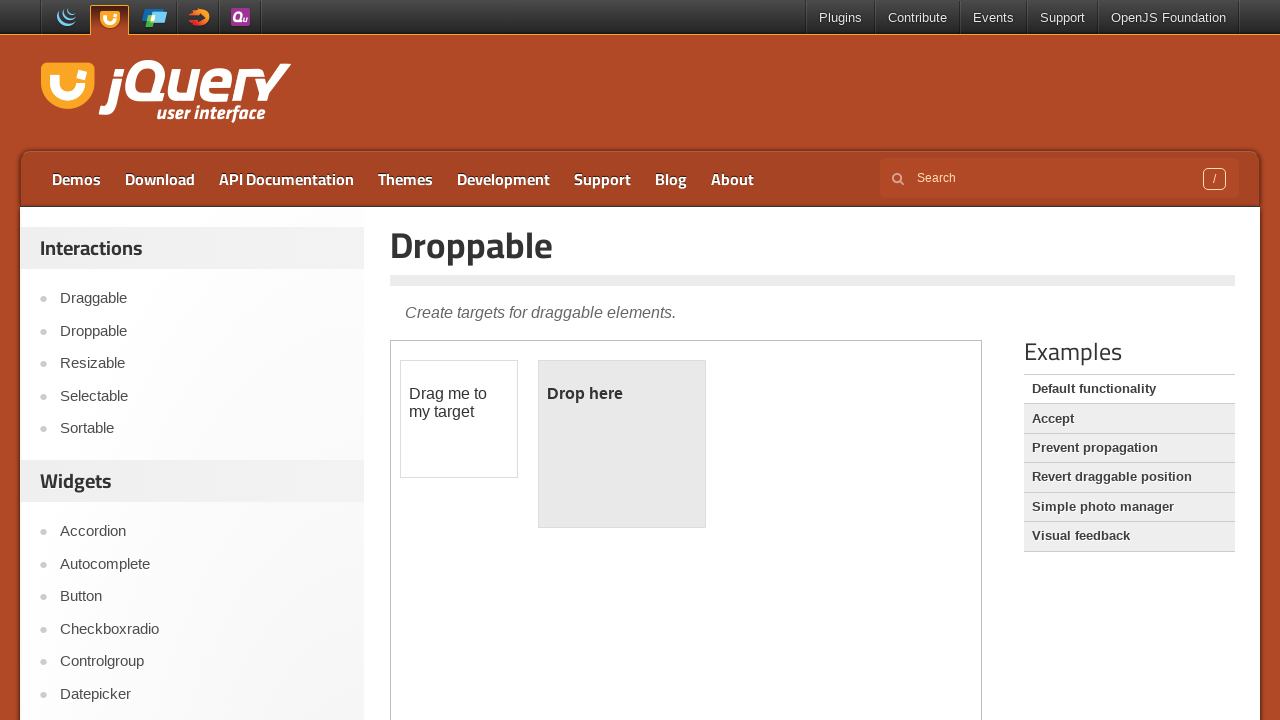

Located droppable element with id 'droppable'
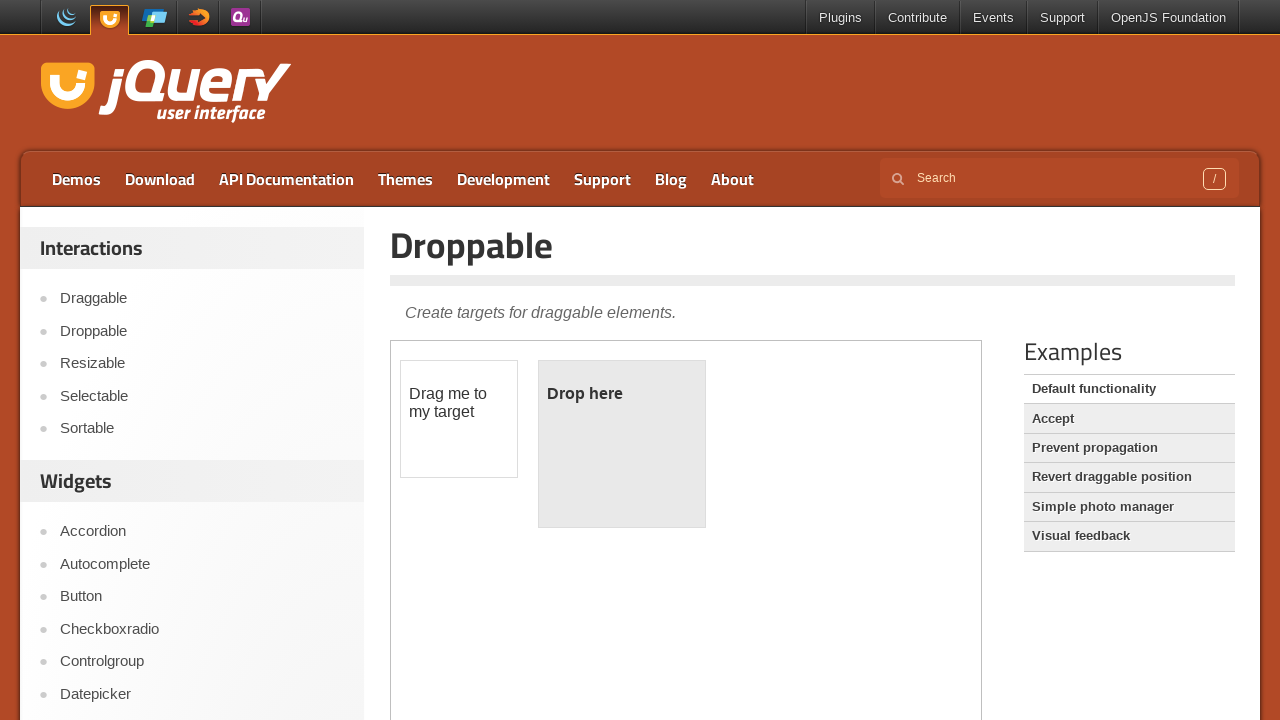

Dragged element onto droppable target at (622, 444)
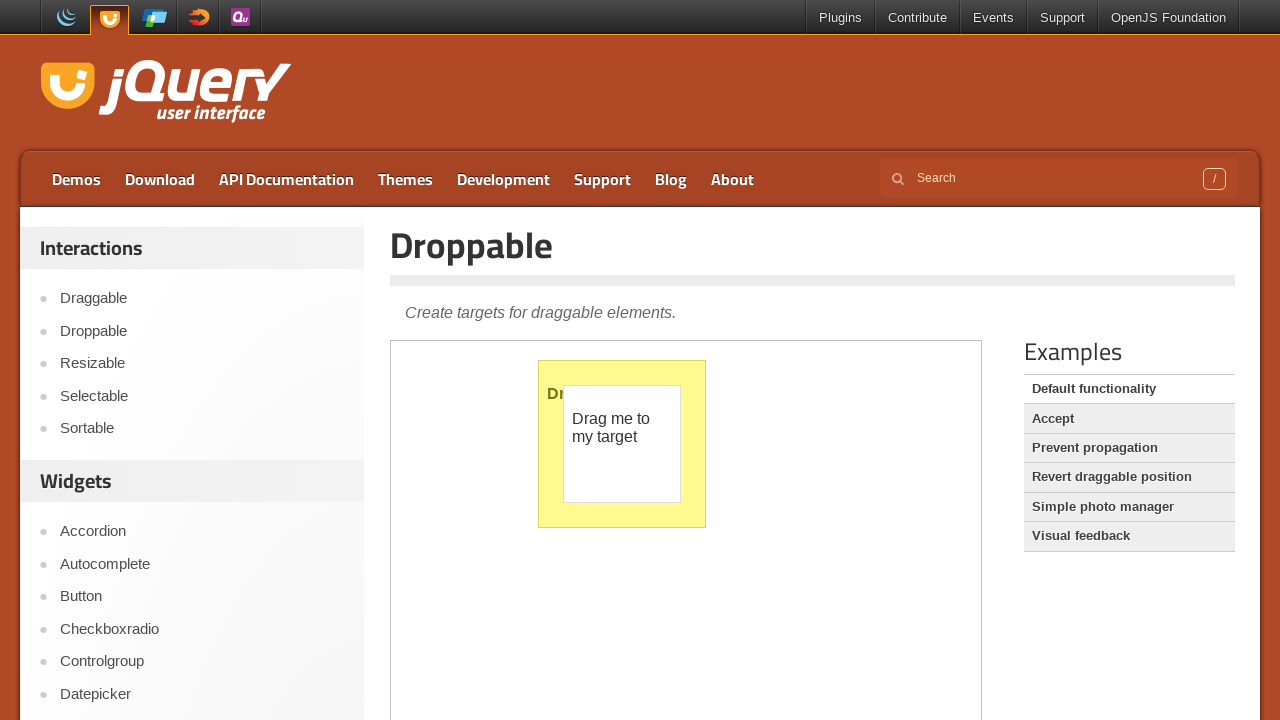

Verified drop was successful - droppable element now shows 'Dropped!' text
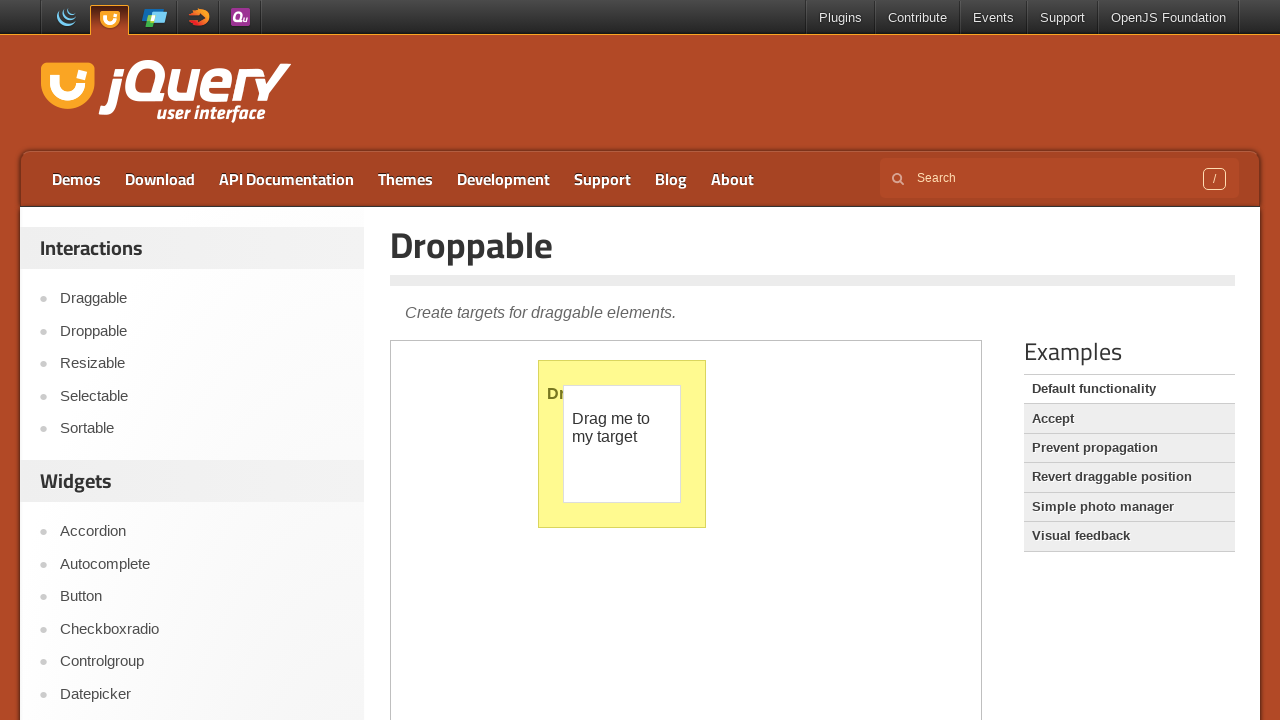

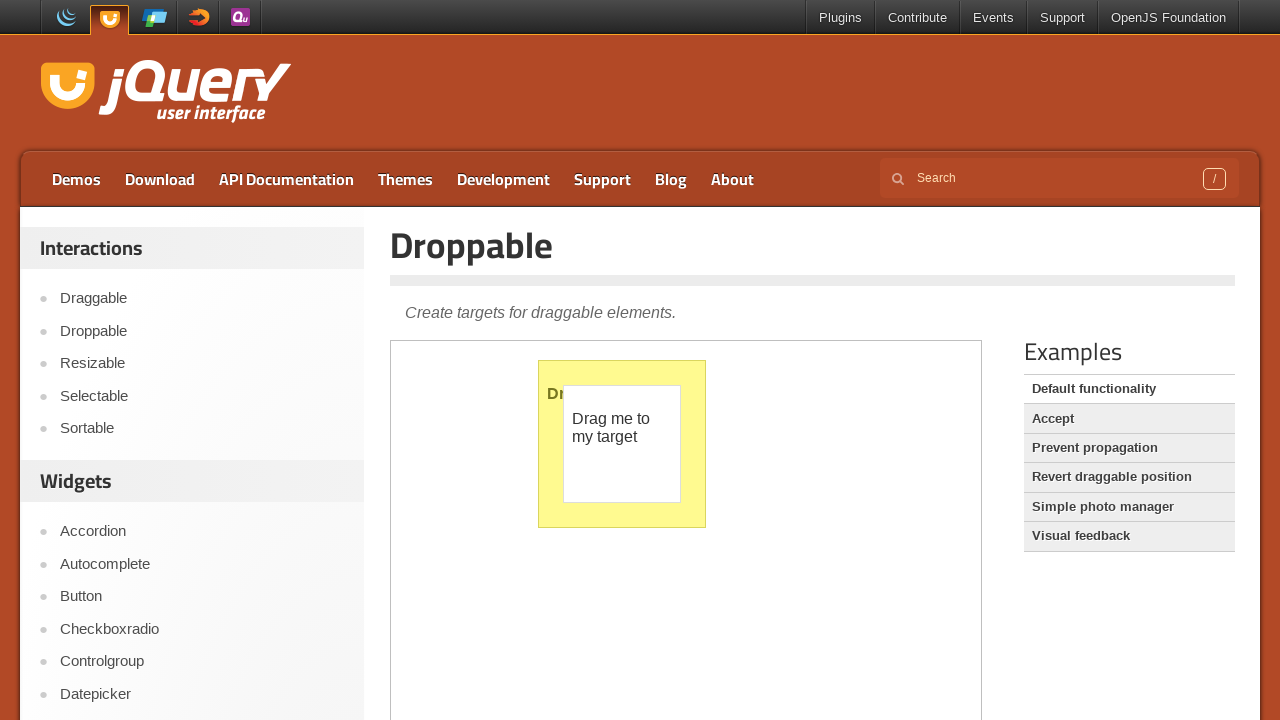